Navigates to Cleartrip website homepage and waits for the page to load

Starting URL: https://www.cleartrip.com

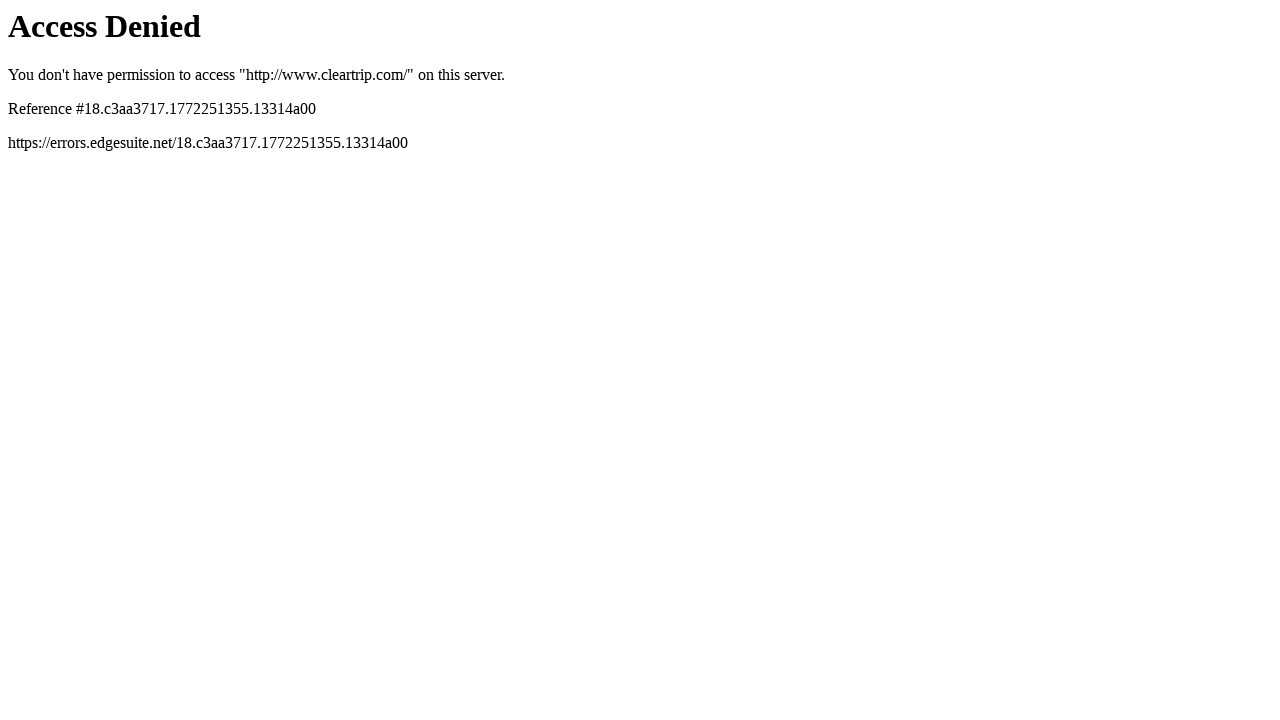

Navigated to Cleartrip homepage
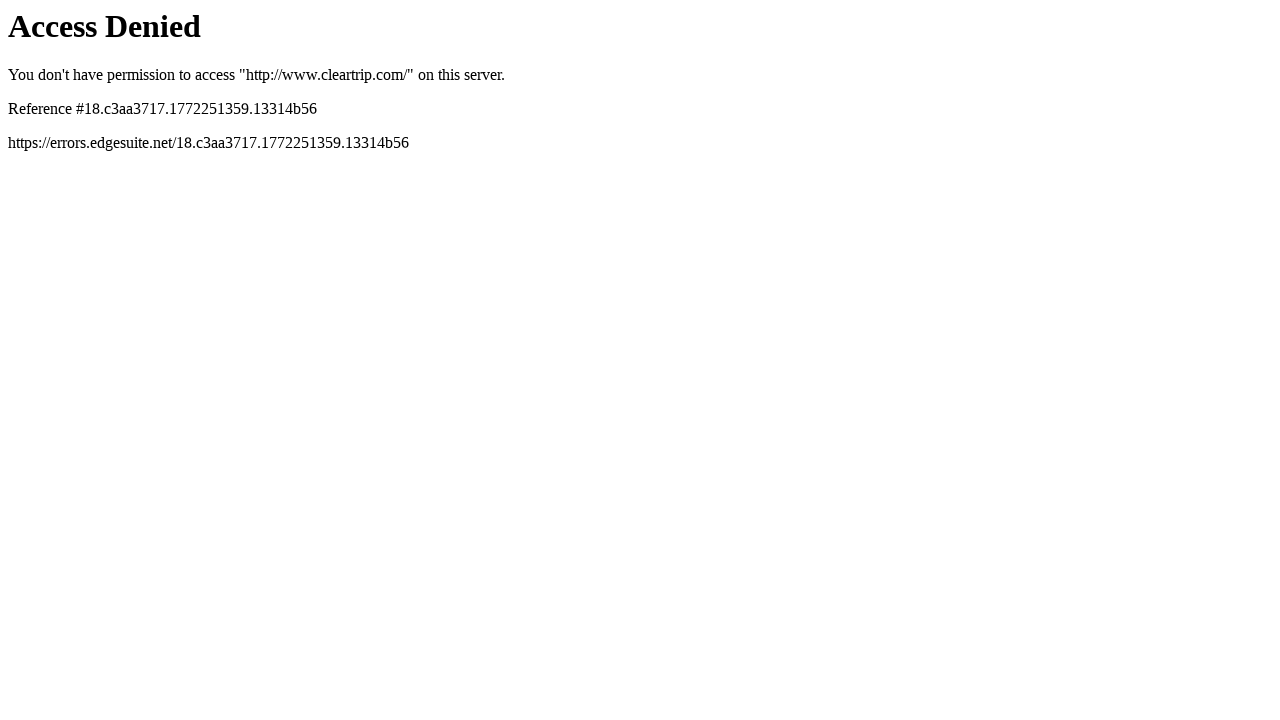

Page DOM content fully loaded
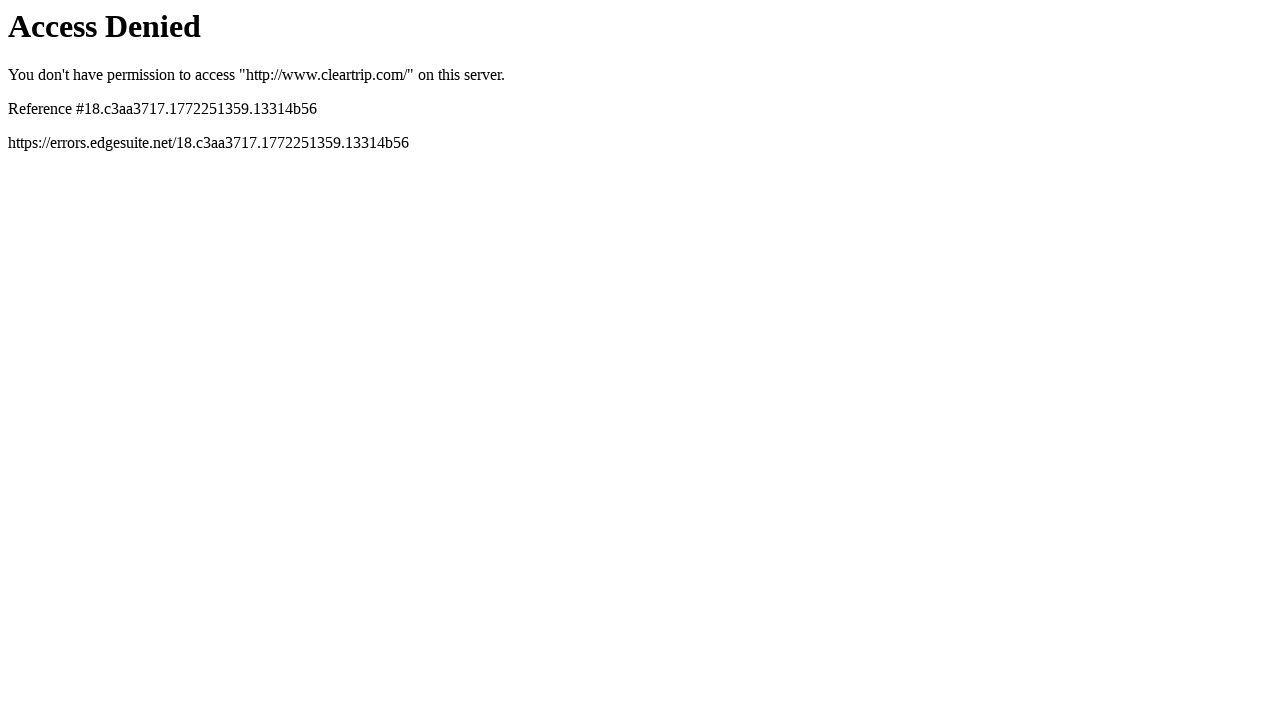

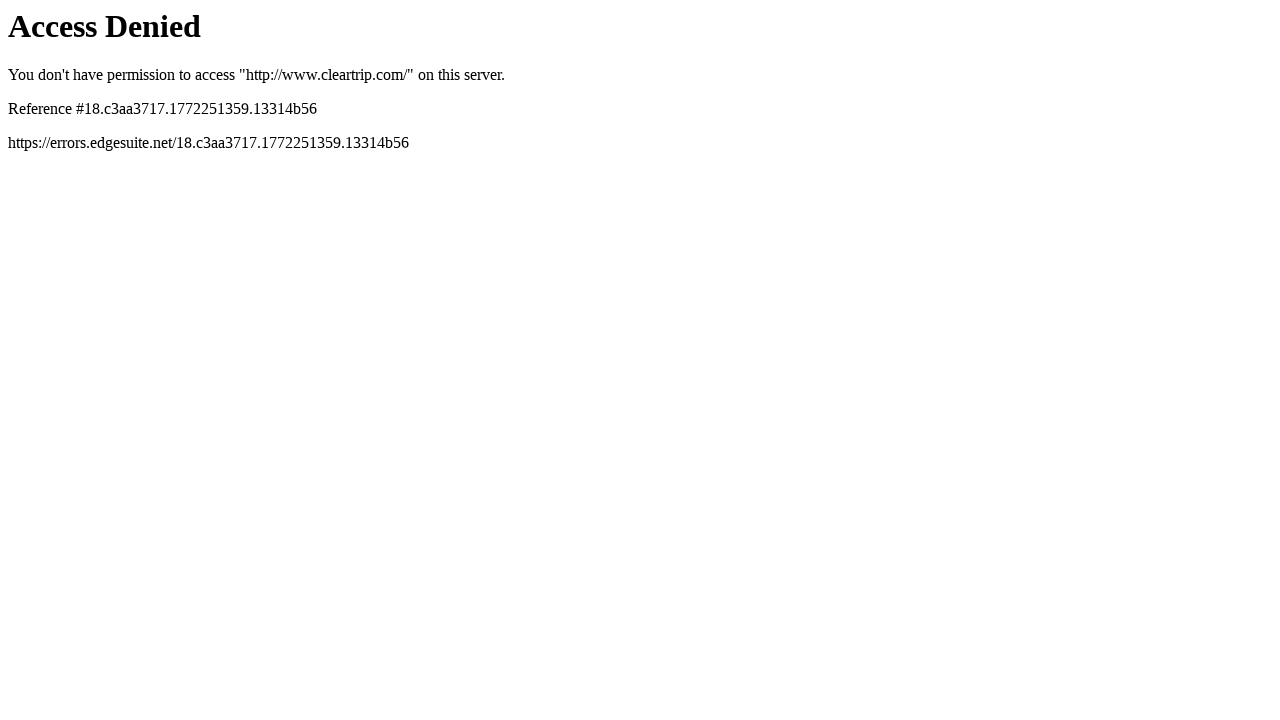